Tests file upload functionality by uploading multiple image files and verifying they are processed

Starting URL: https://blueimp.github.io/jQuery-File-Upload/

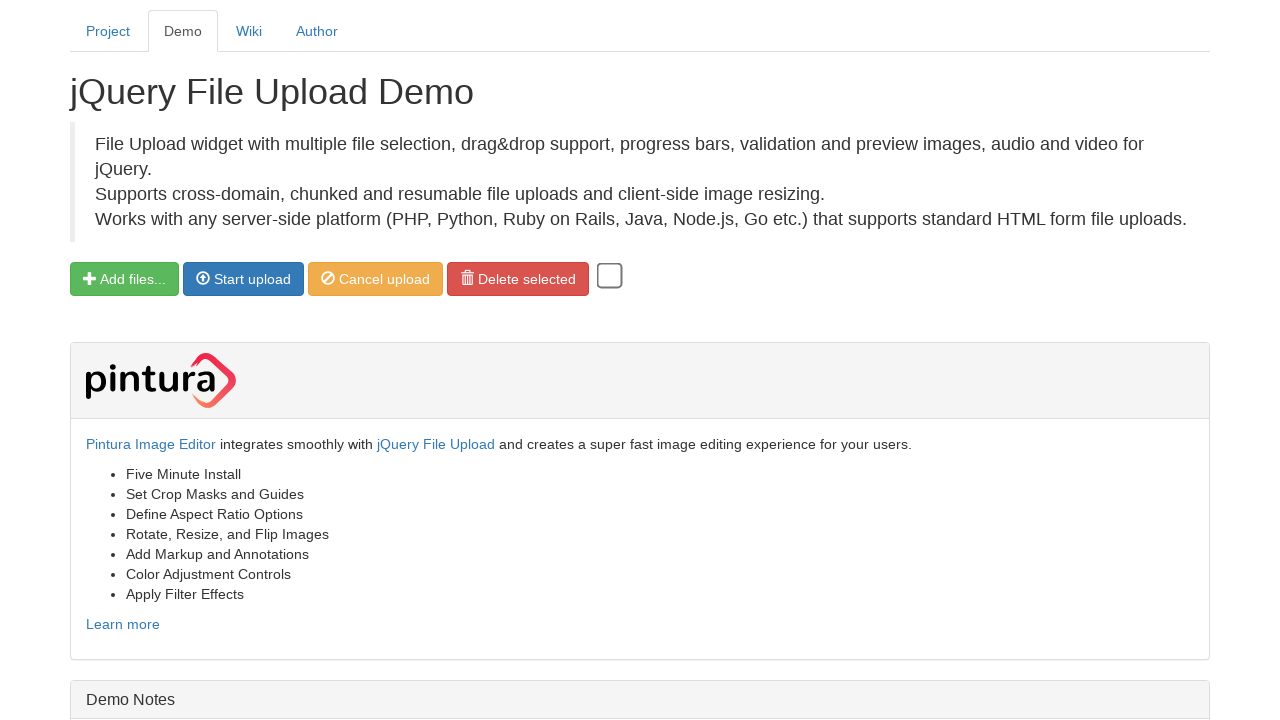

File input element 1 is attached and available
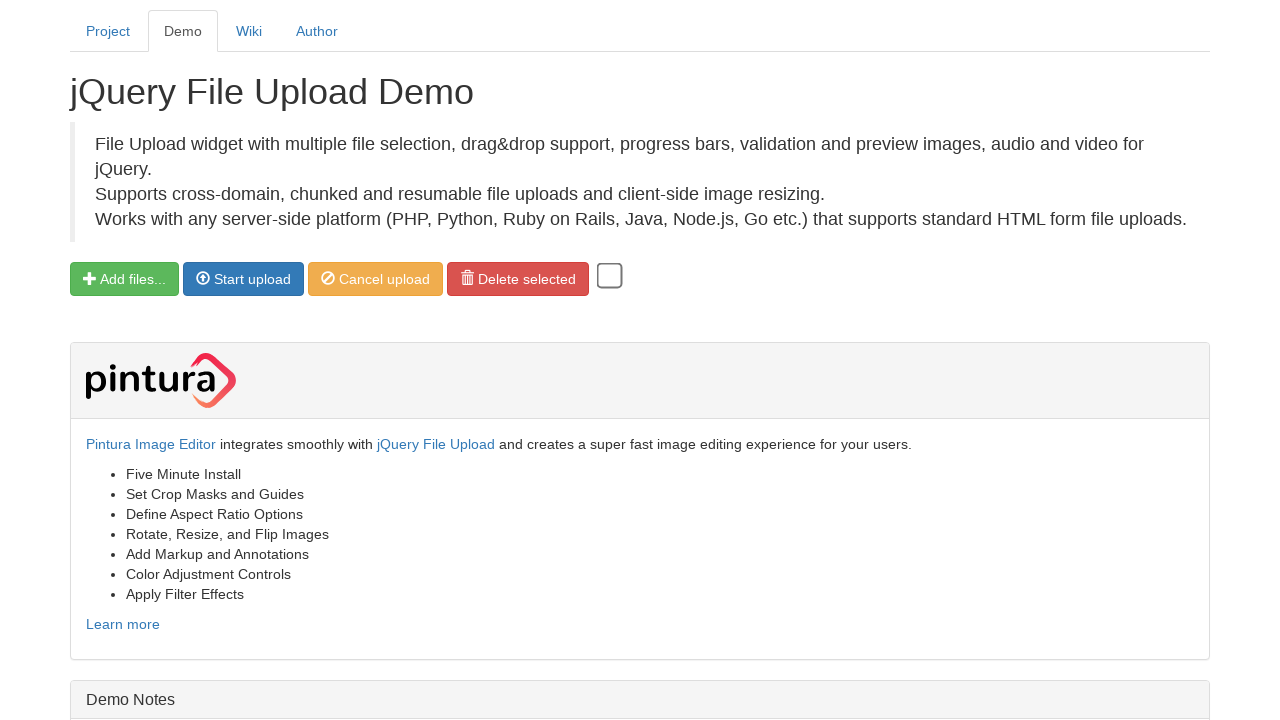

Uploaded file 1 of 4: tmpsihhkb75.jpg
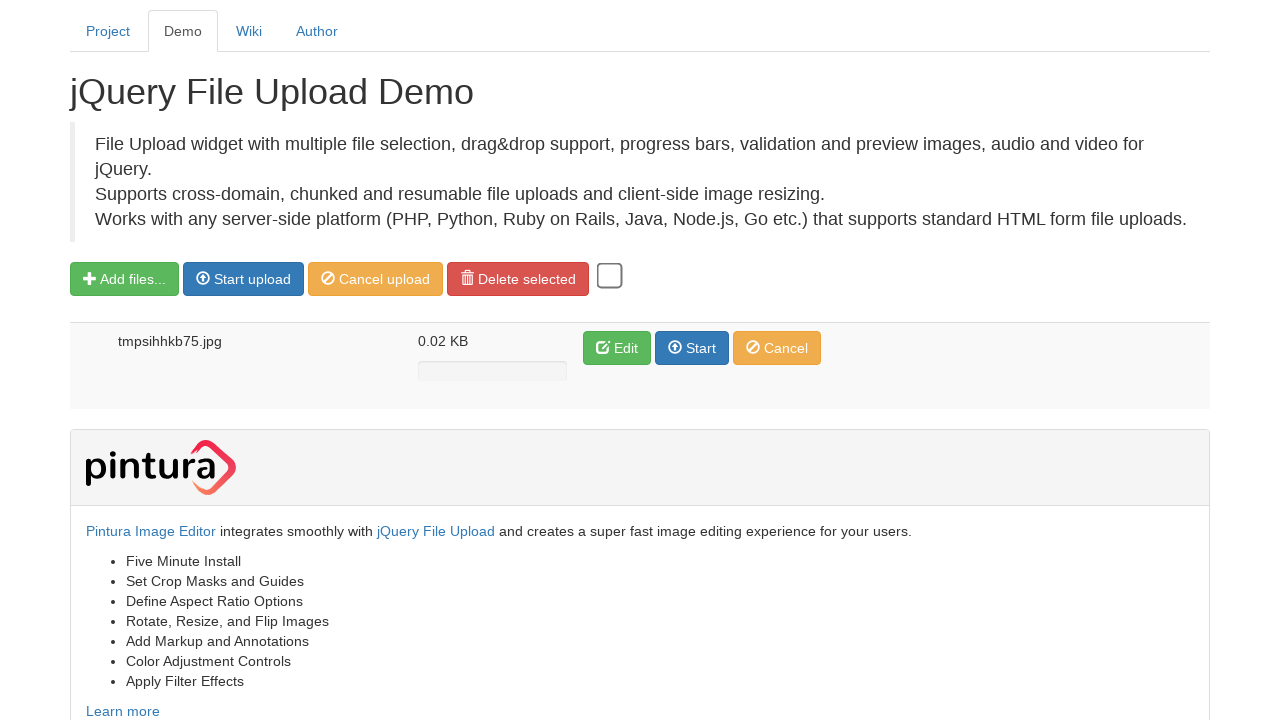

File input element 2 is attached and available
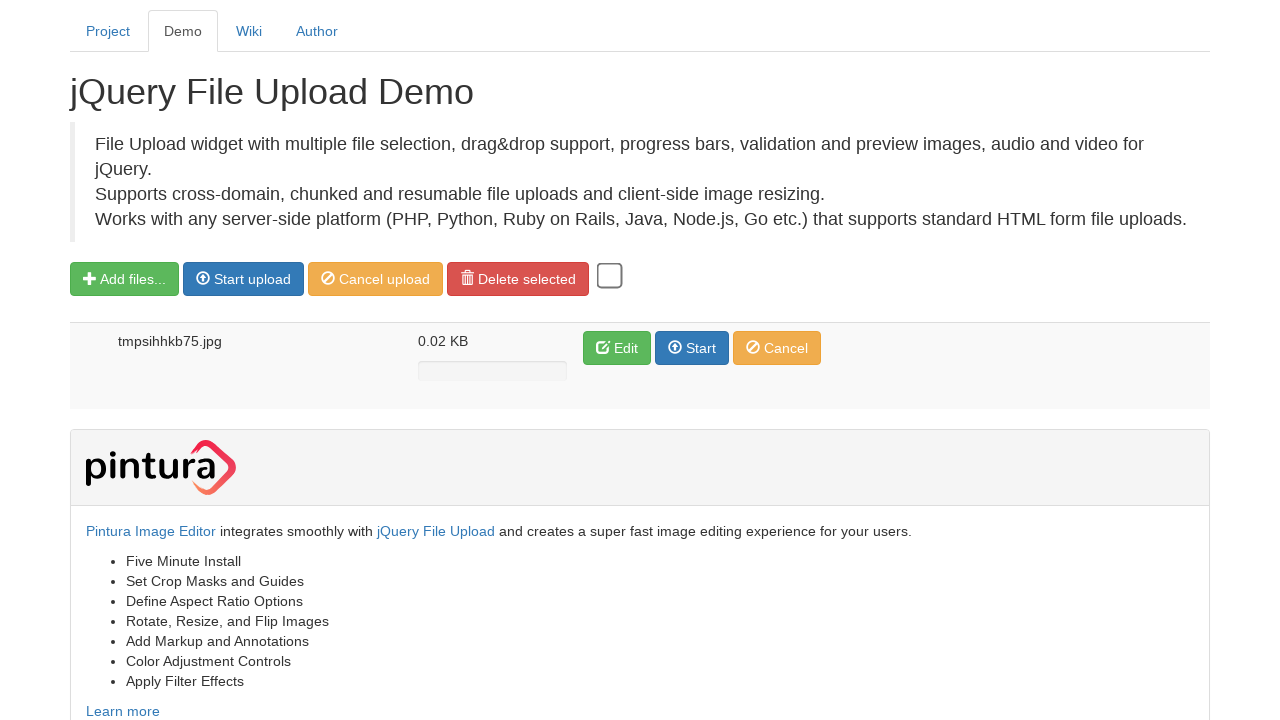

Uploaded file 2 of 4: tmptpidgnfu.jpg
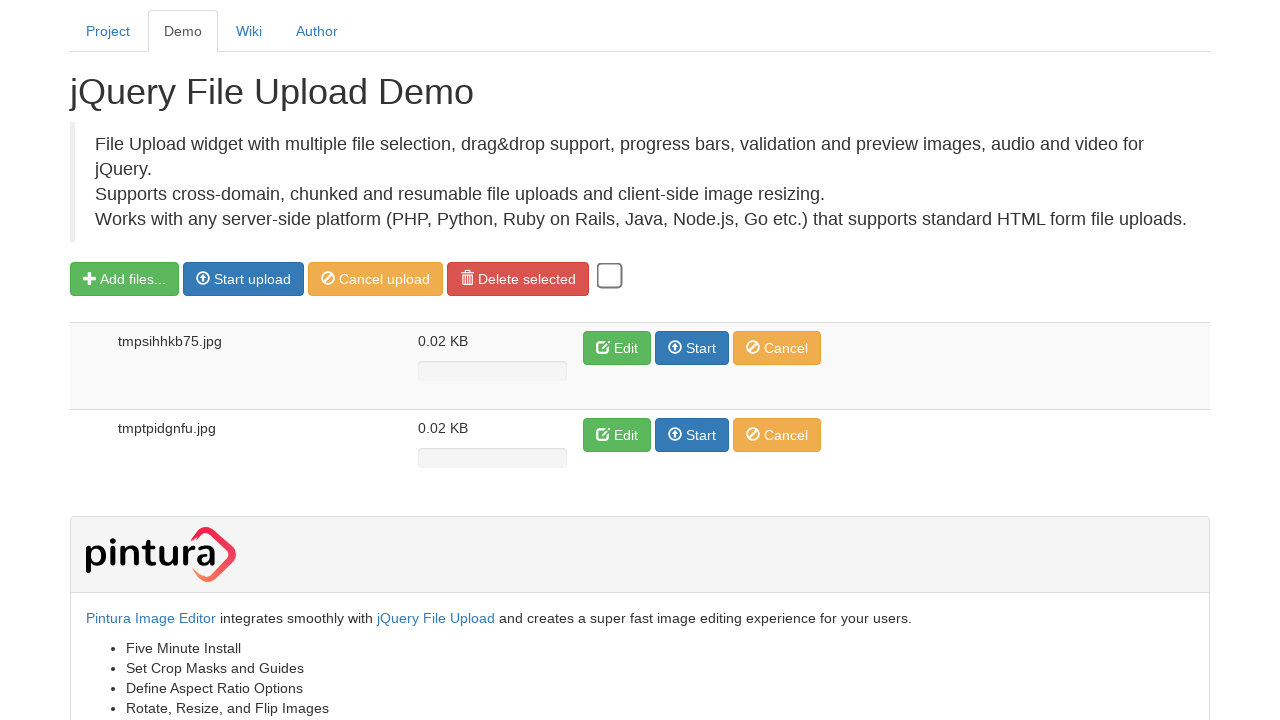

File input element 3 is attached and available
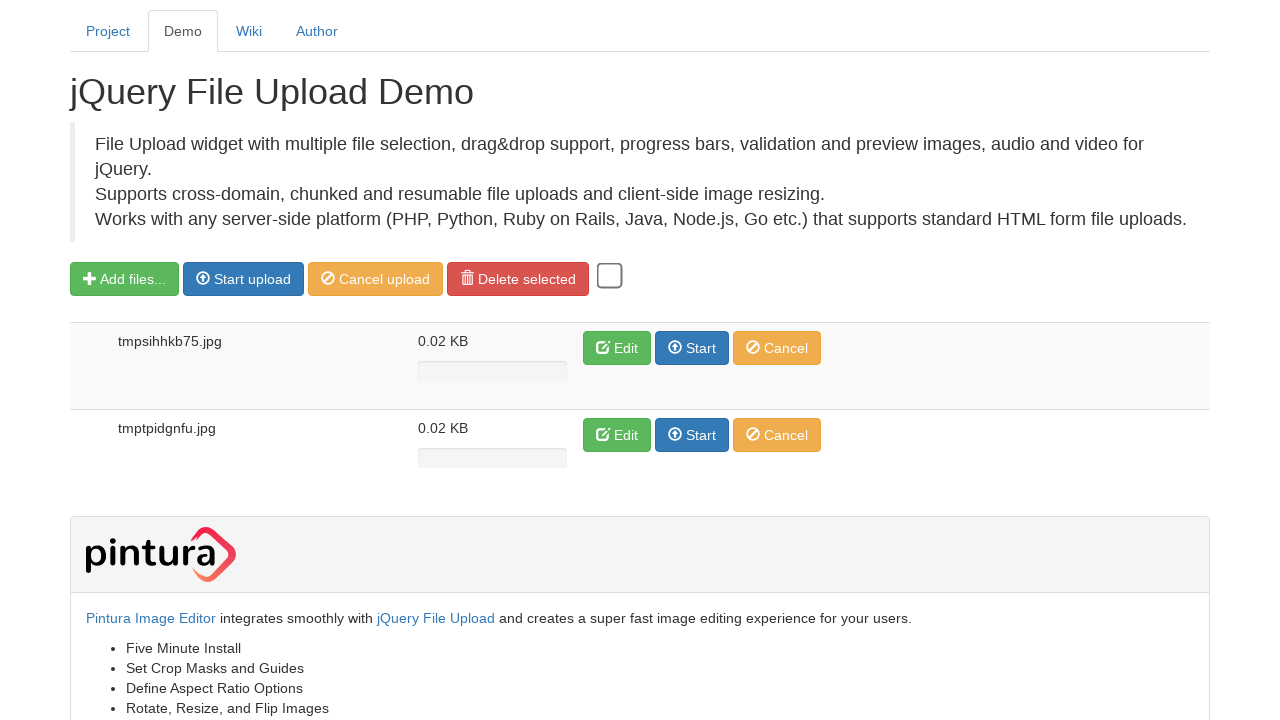

Uploaded file 3 of 4: tmph2mumzi2.jpg
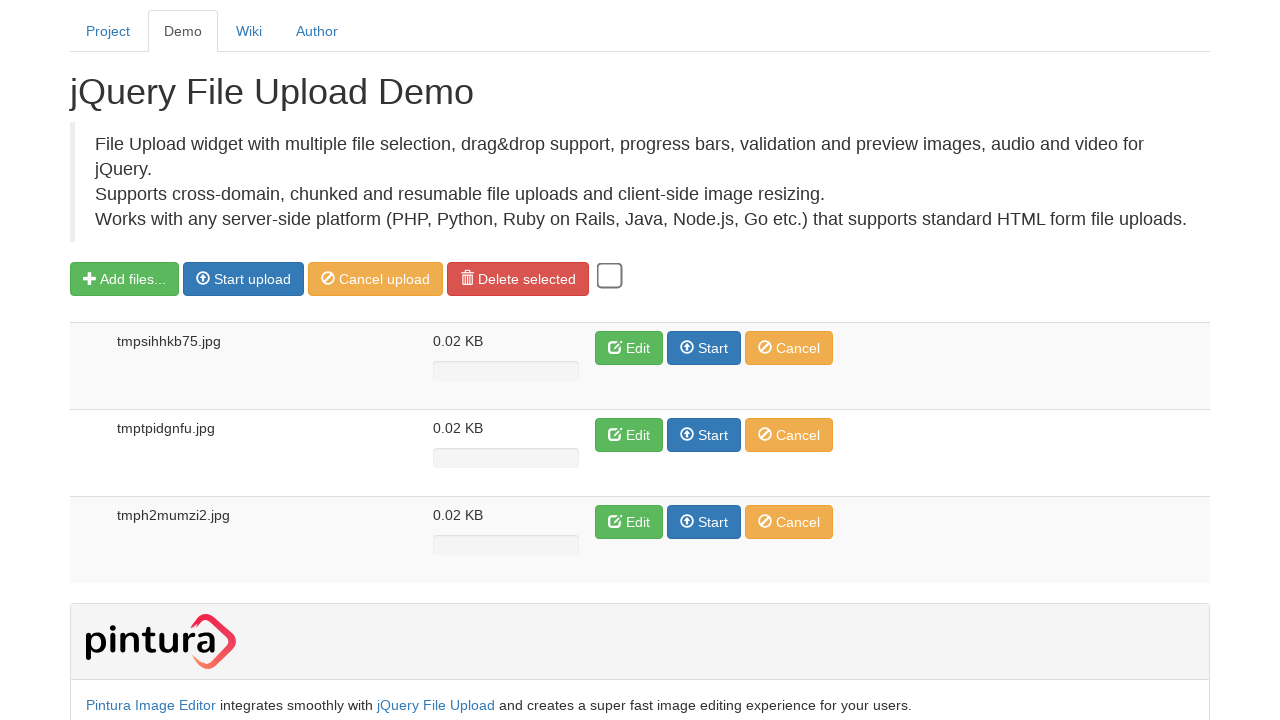

File input element 4 is attached and available
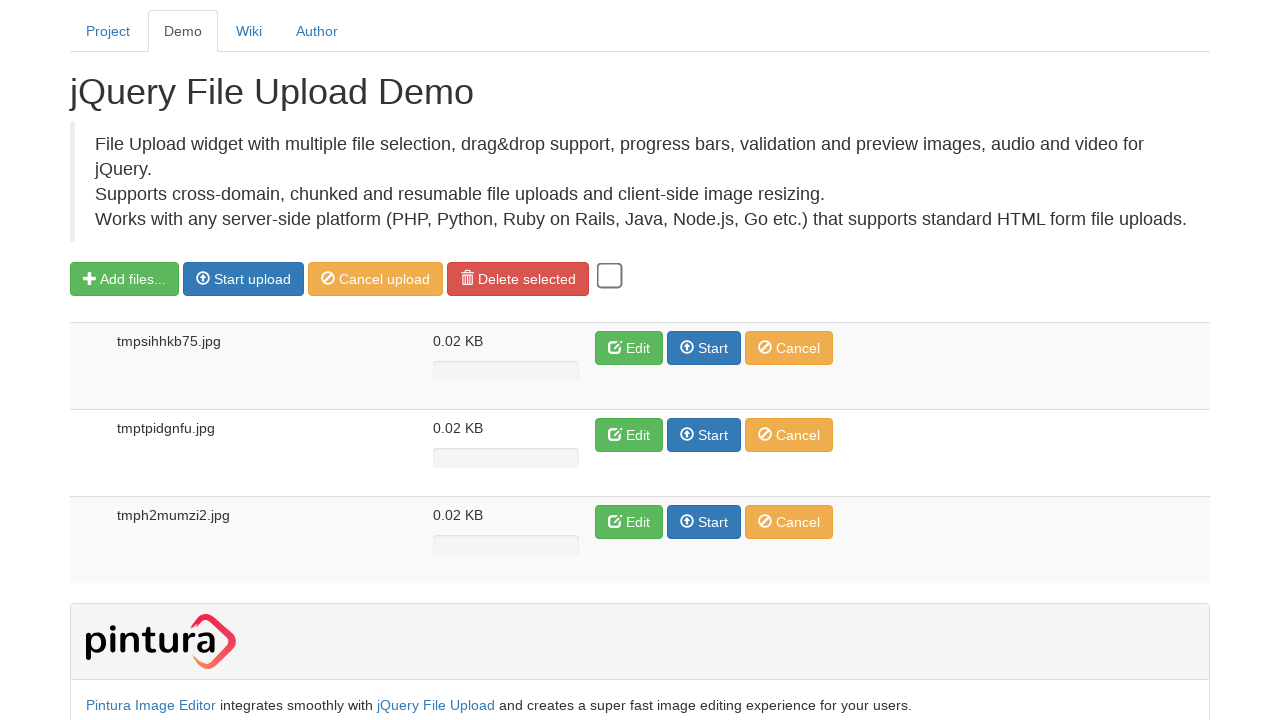

Uploaded file 4 of 4: tmp_swc3rj_.jpg
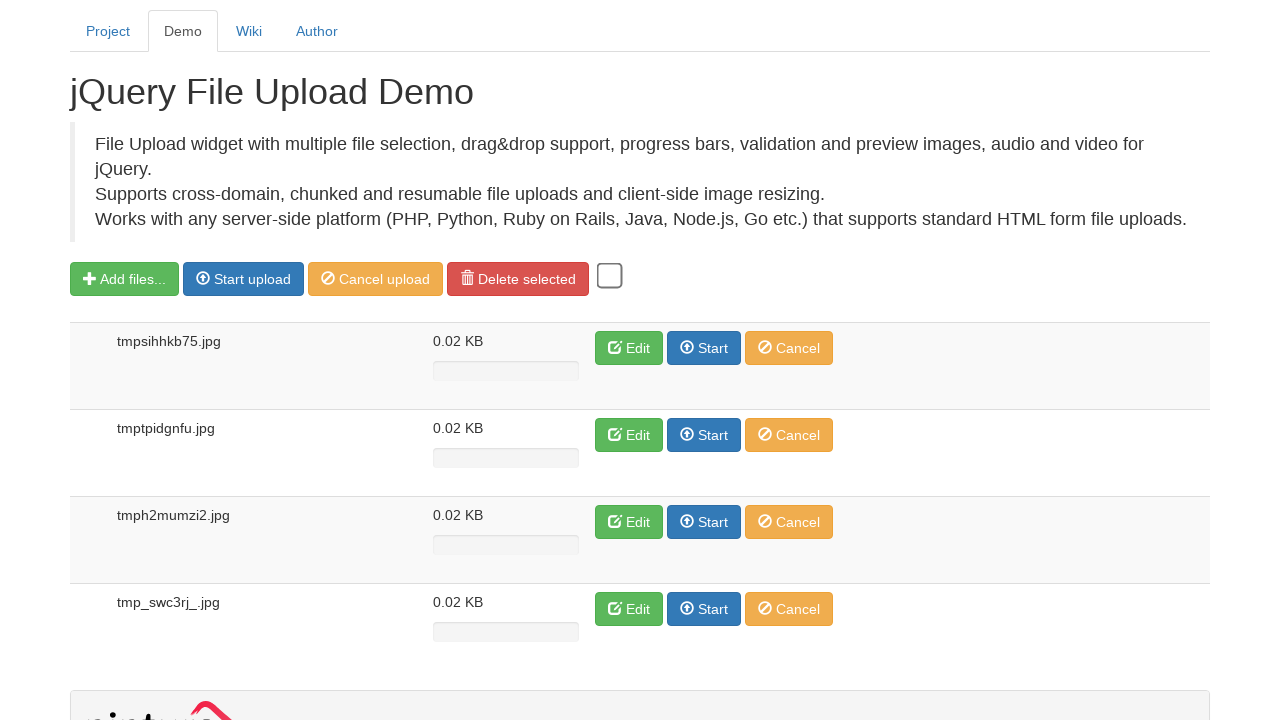

All 4 files appeared in the upload table
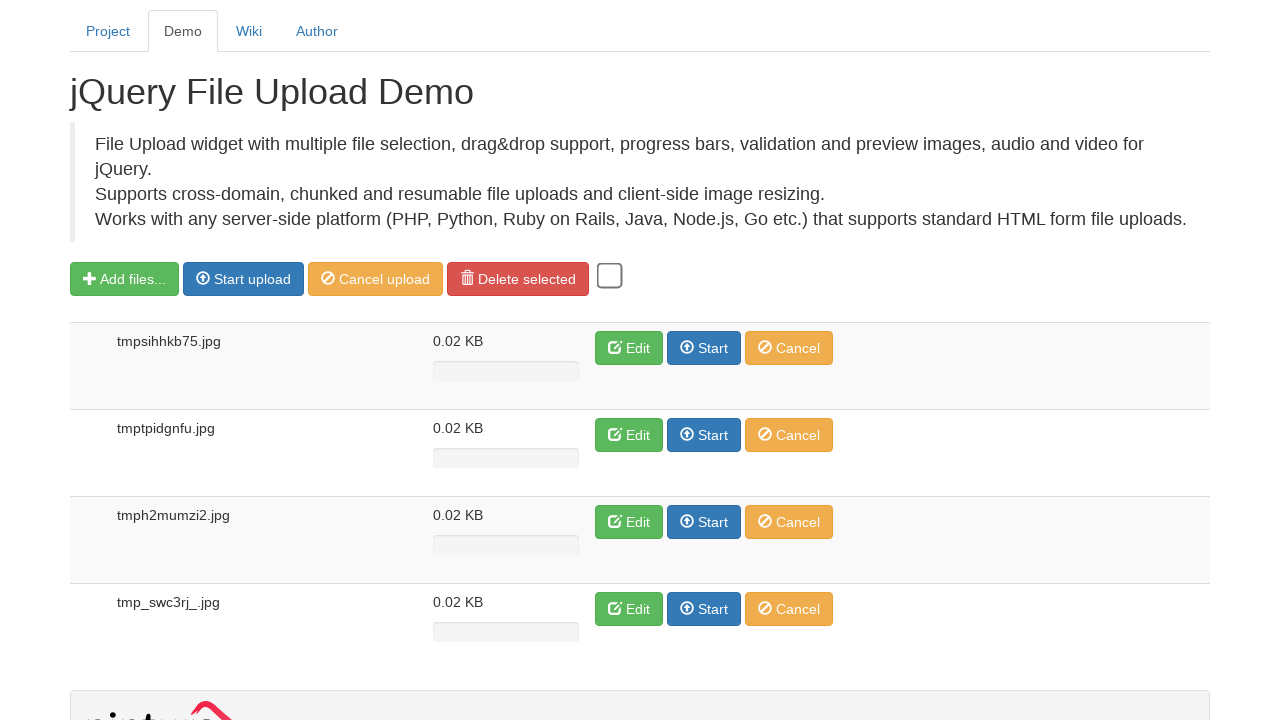

Clicked the Start upload button at (252, 279) on xpath=//*[@id='fileupload']/div/div[1]/button[1]/span
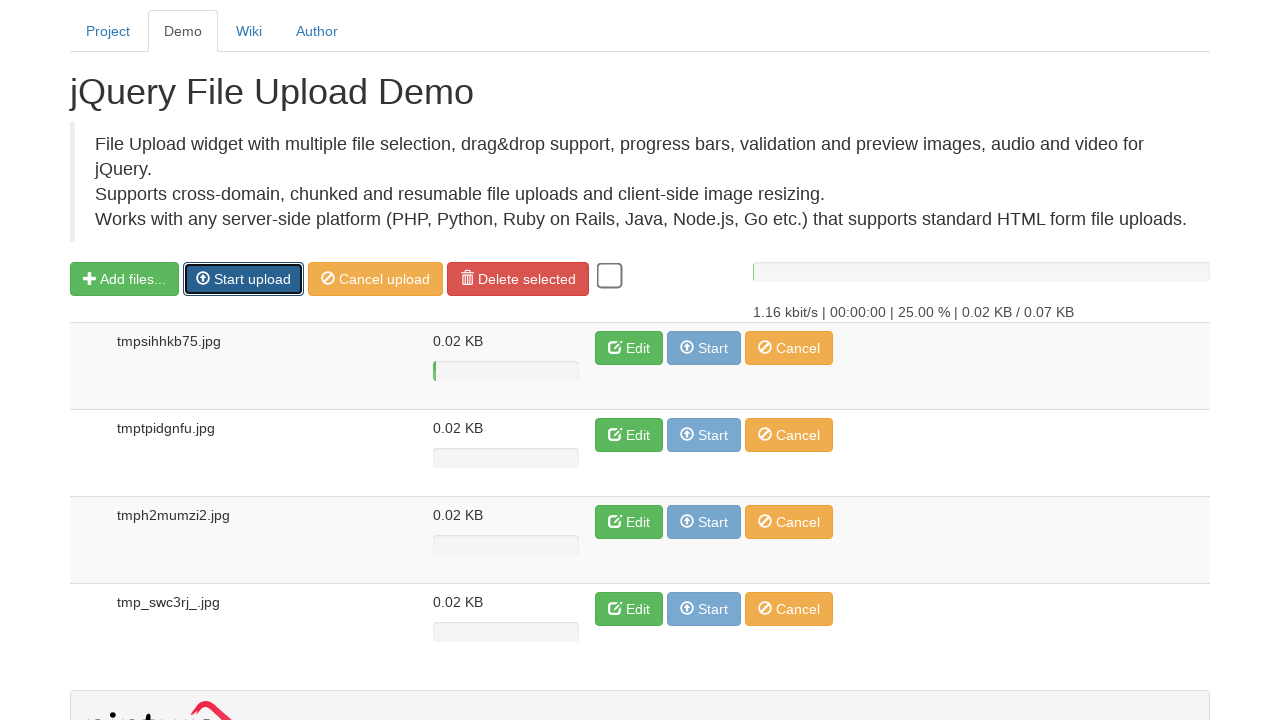

Upload completed successfully - delete buttons have disappeared
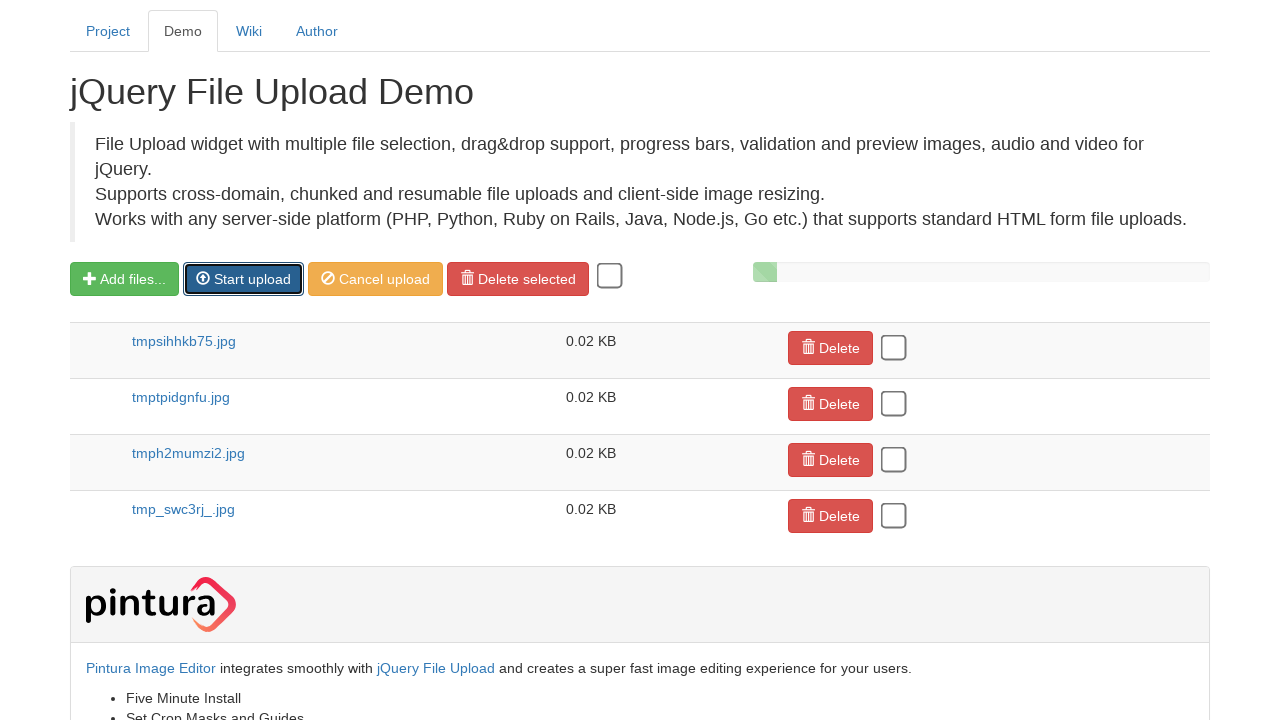

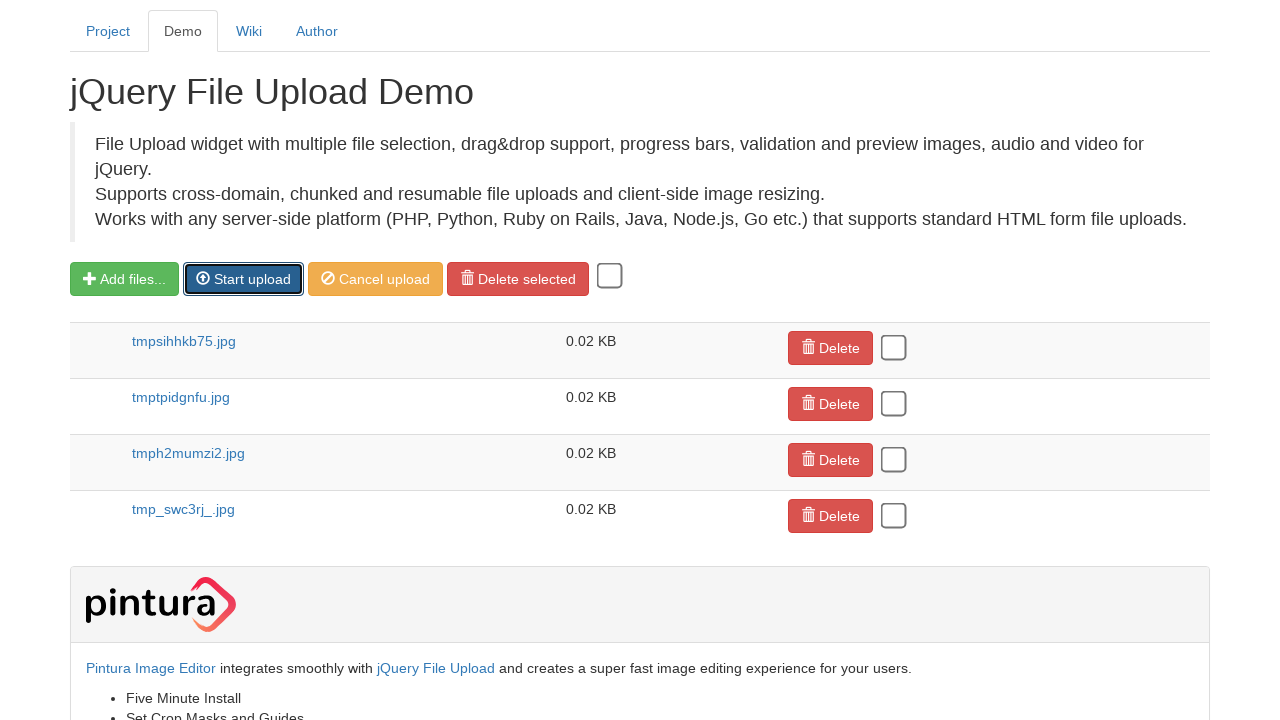